Tests JavaScript prompt dialog by clicking the prompt button and accepting without input

Starting URL: https://the-internet.herokuapp.com/javascript_alerts

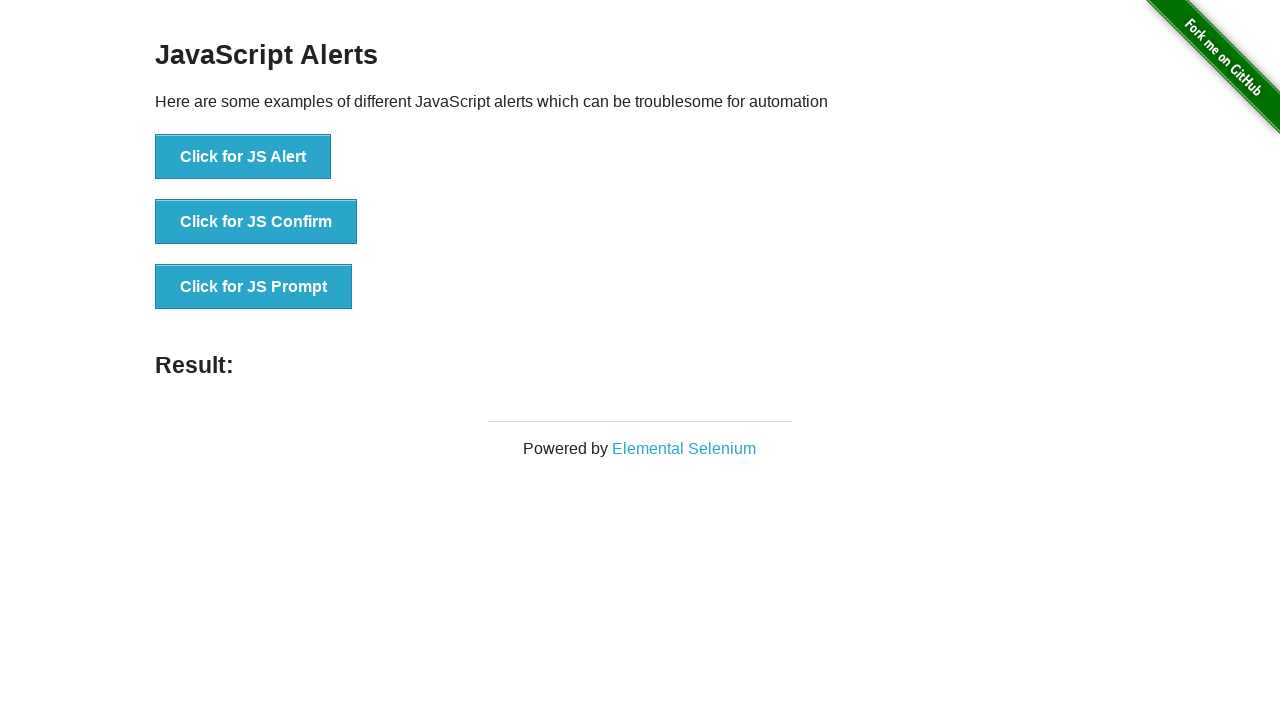

Clicked JavaScript prompt button at (254, 287) on xpath=//button[@onclick="jsPrompt()"]
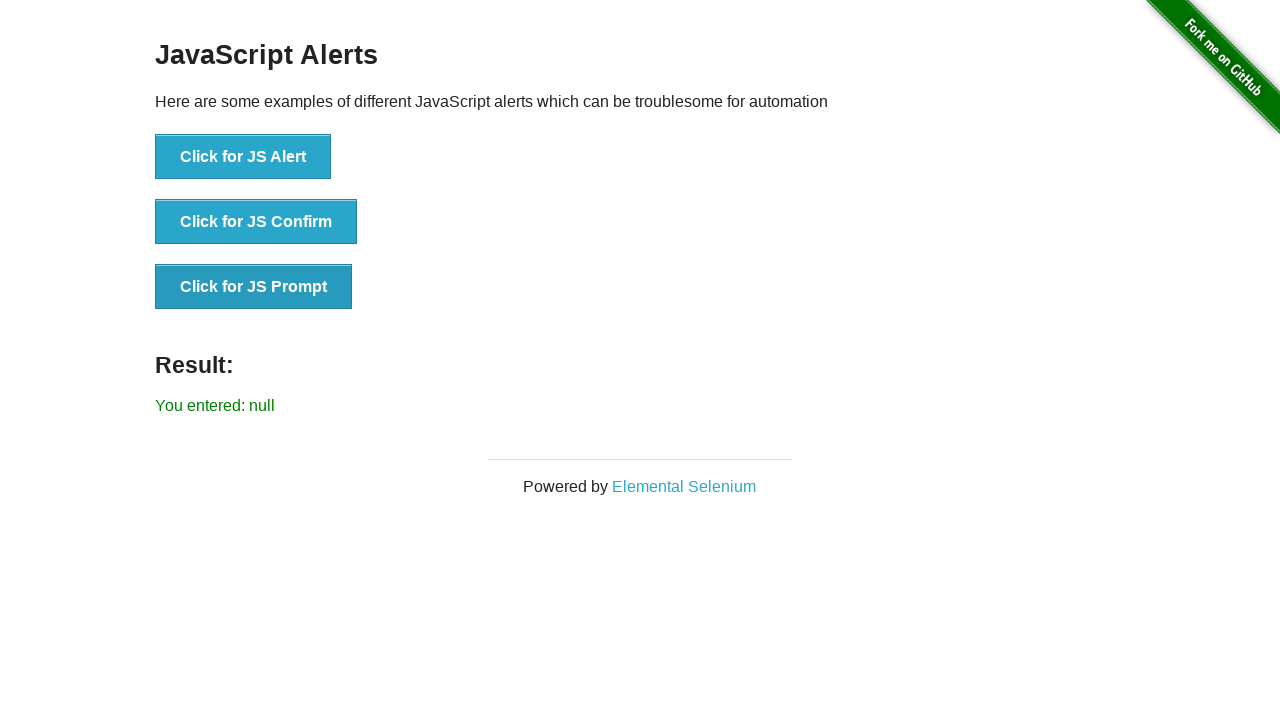

Set up dialog handler to accept prompt without input
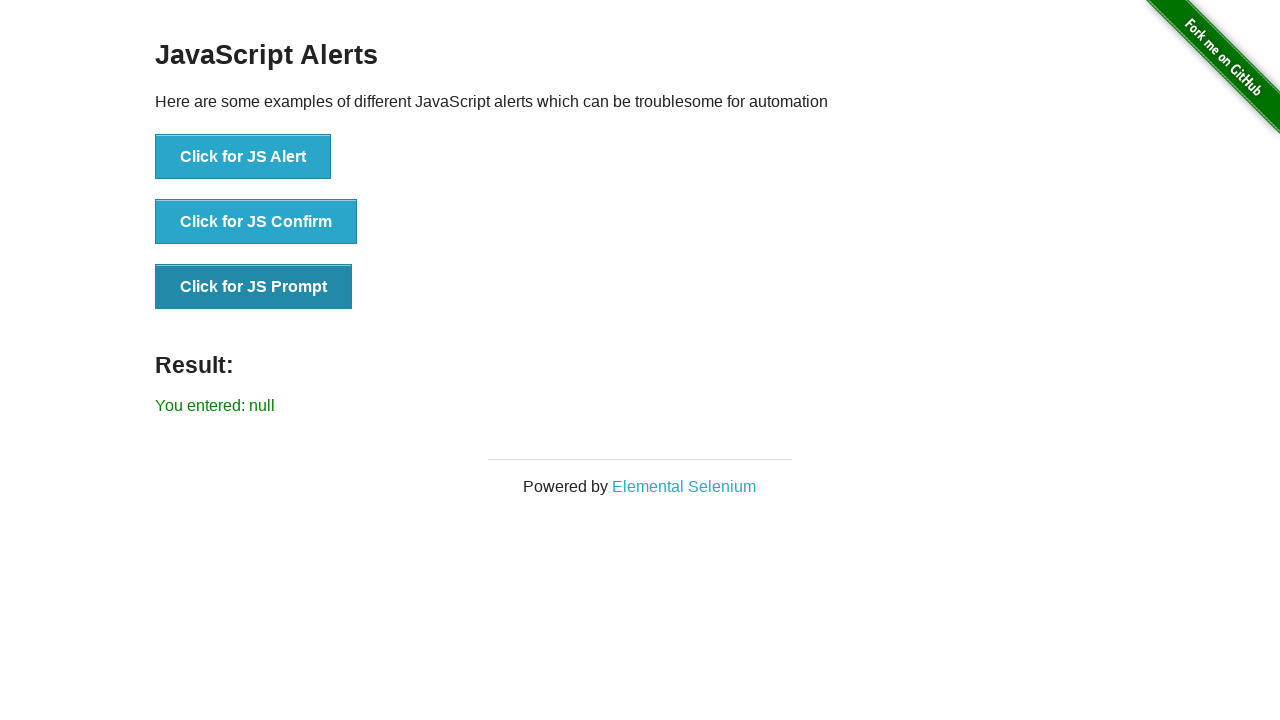

Result message appeared after accepting prompt
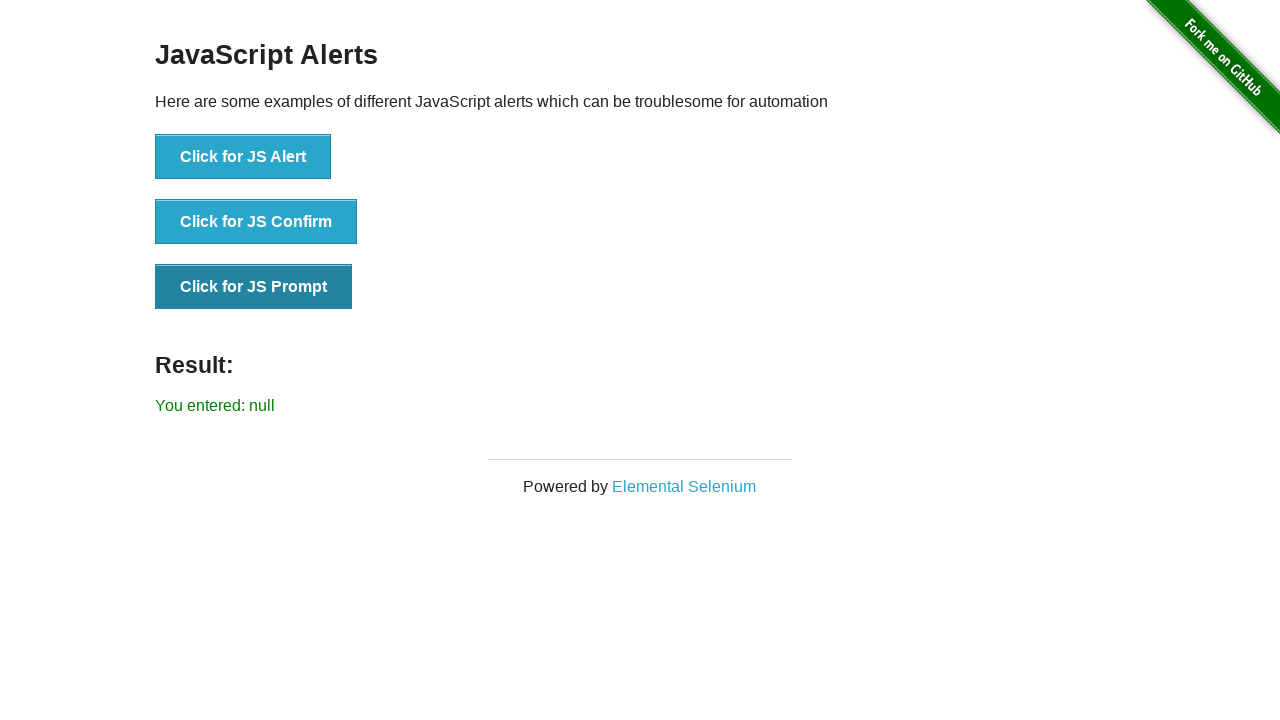

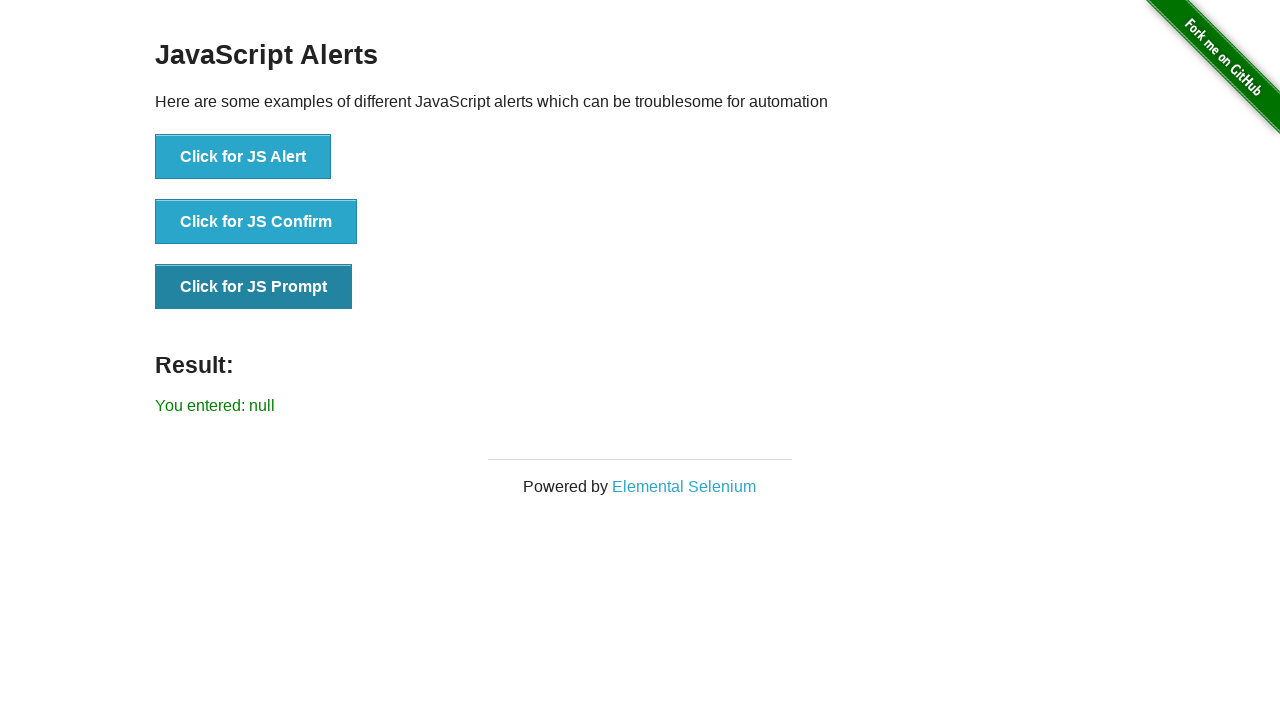